Tests JavaScript Confirm functionality by clicking the JS Confirm button, dismissing the confirm dialog, and verifying the result message

Starting URL: https://the-internet.herokuapp.com/javascript_alerts

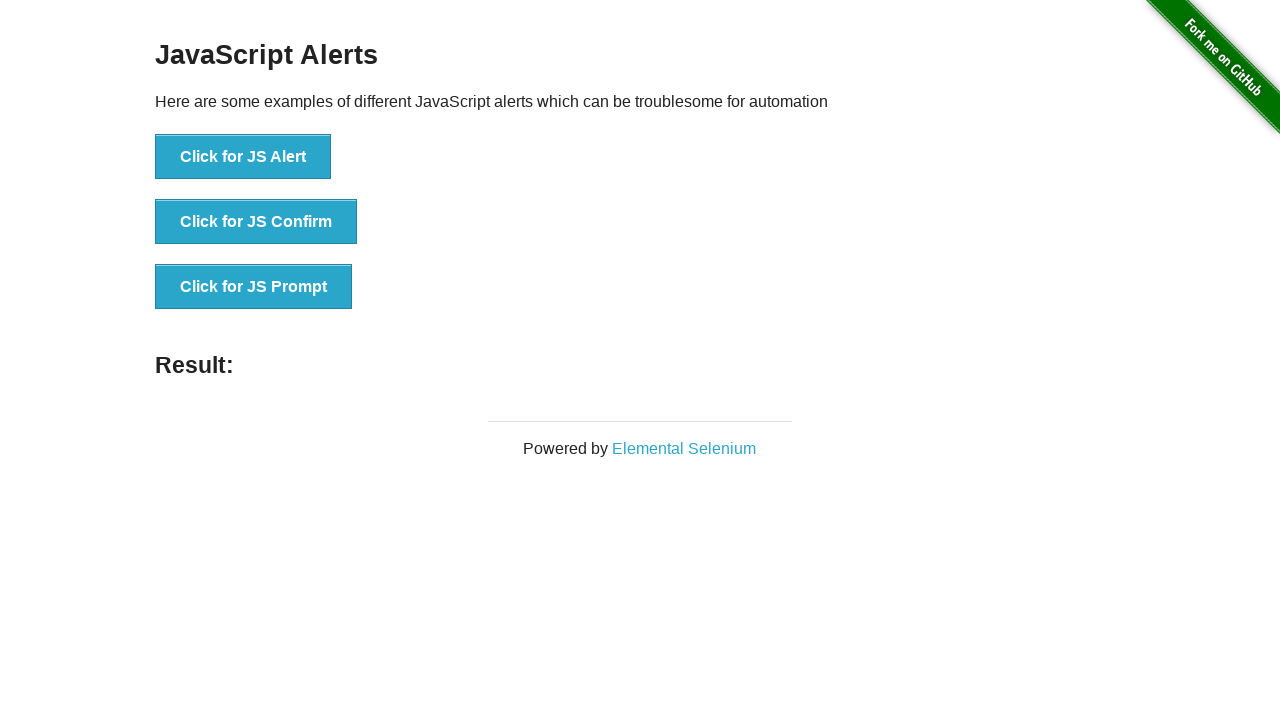

Set up dialog handler to dismiss confirm dialogs
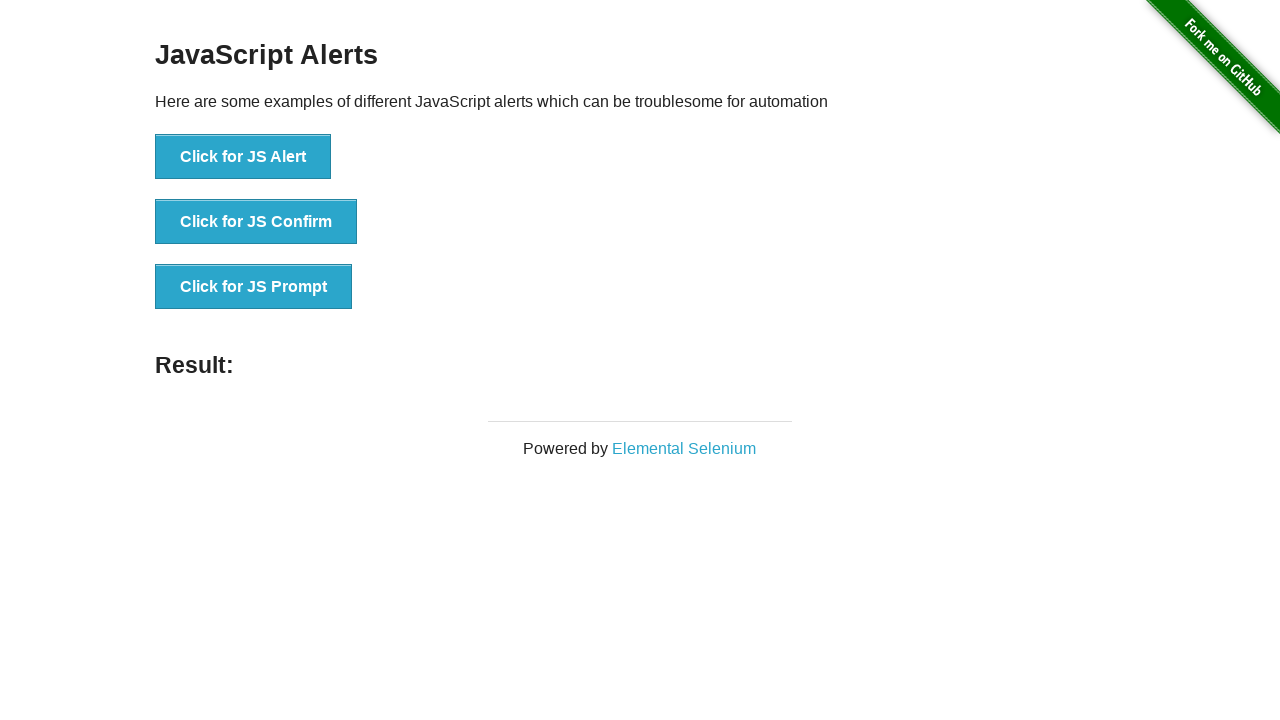

Clicked the JS Confirm button at (256, 222) on xpath=//button[.='Click for JS Confirm']
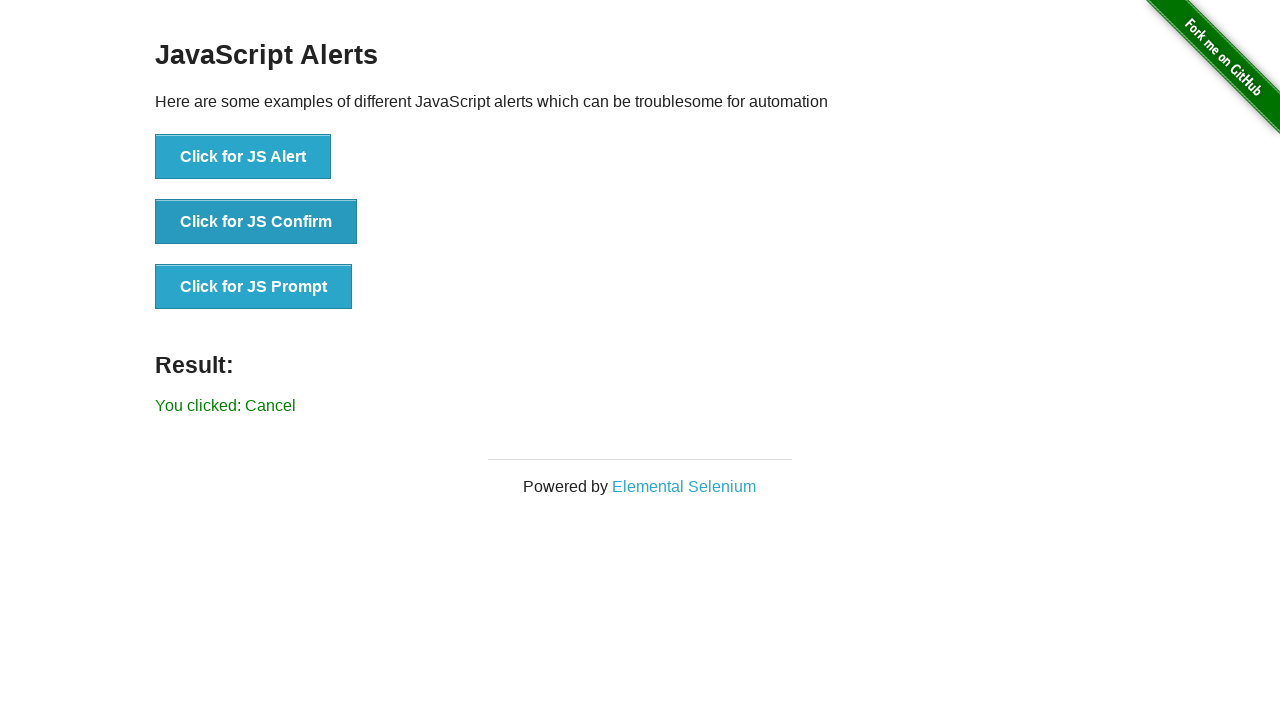

Result message element loaded
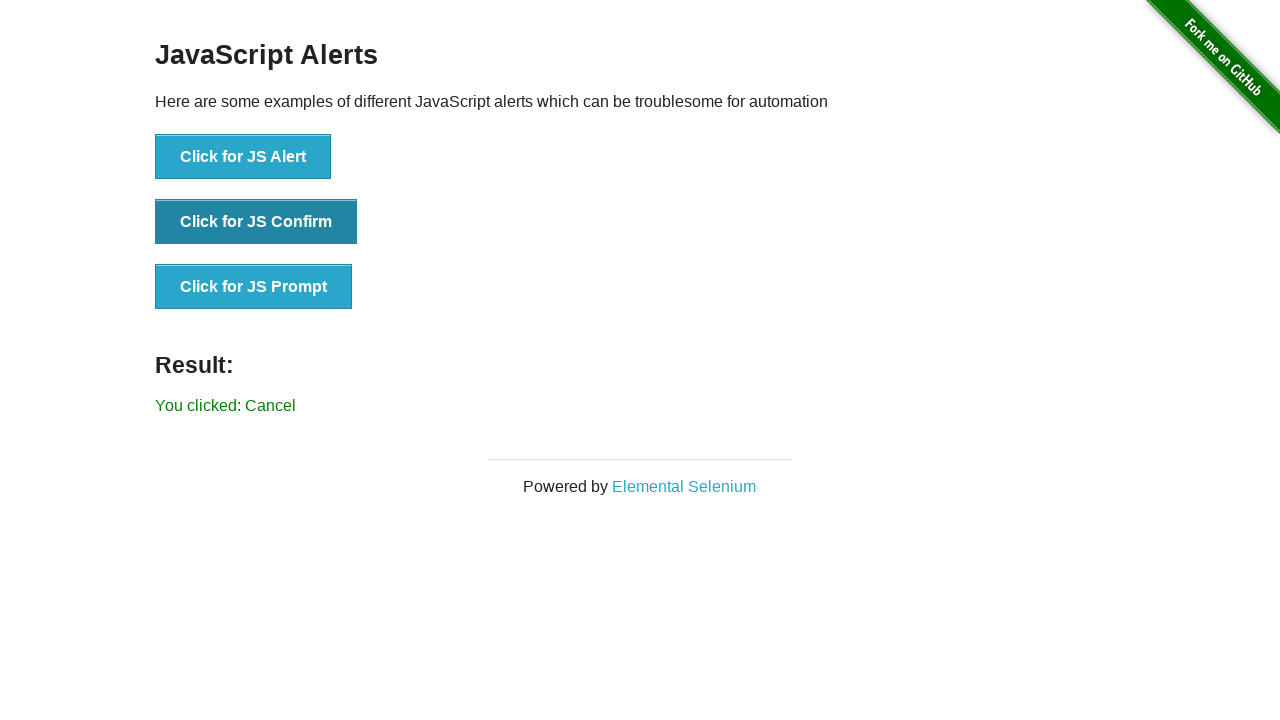

Retrieved result message text
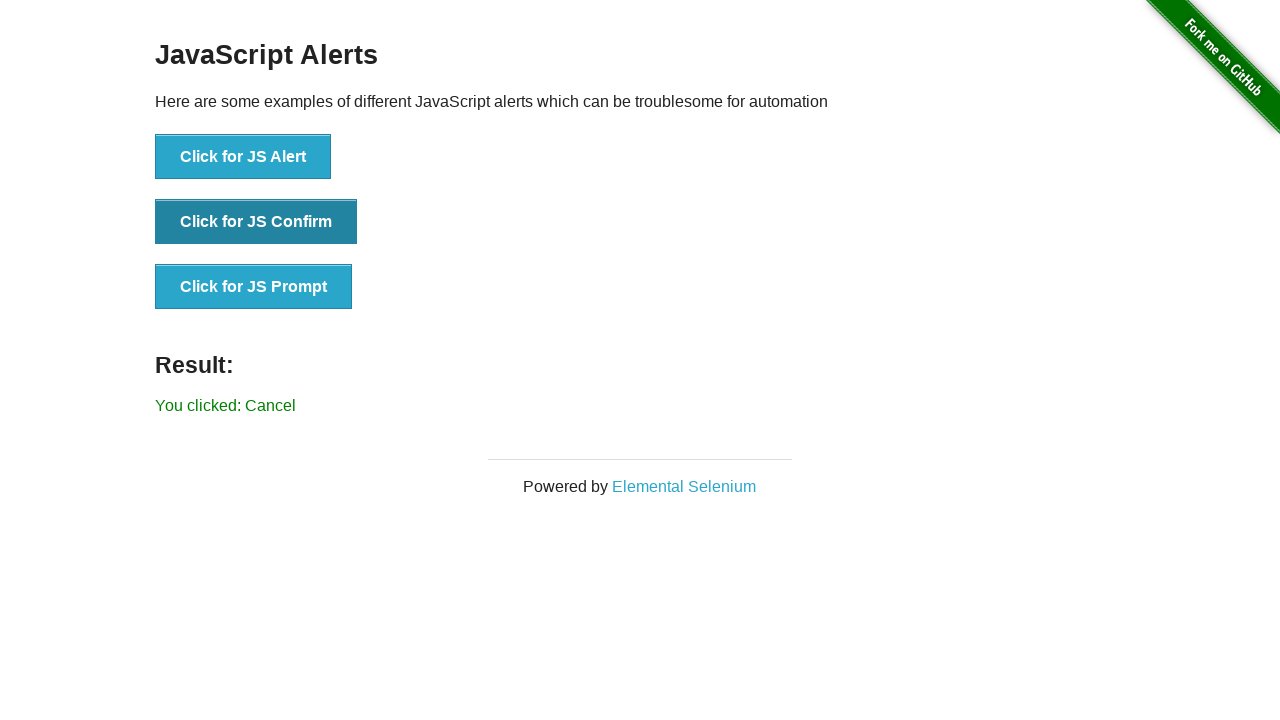

Verified result message contains 'You clicked: Cancel'
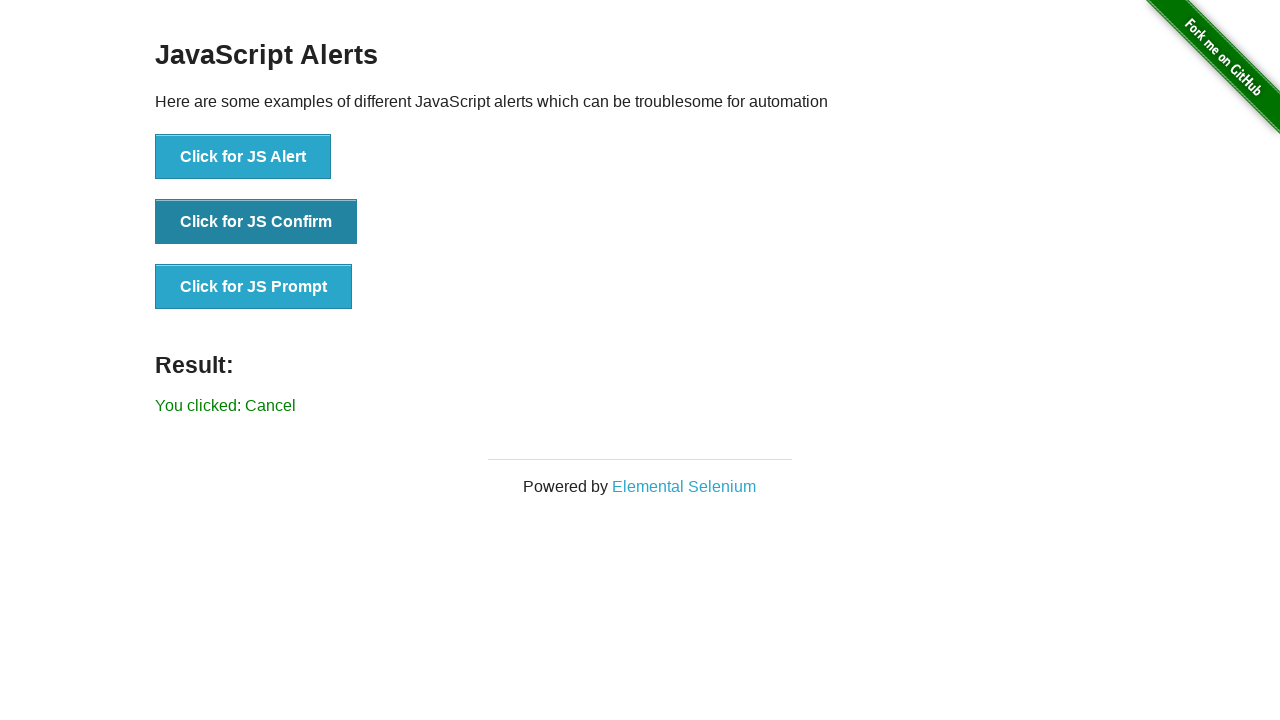

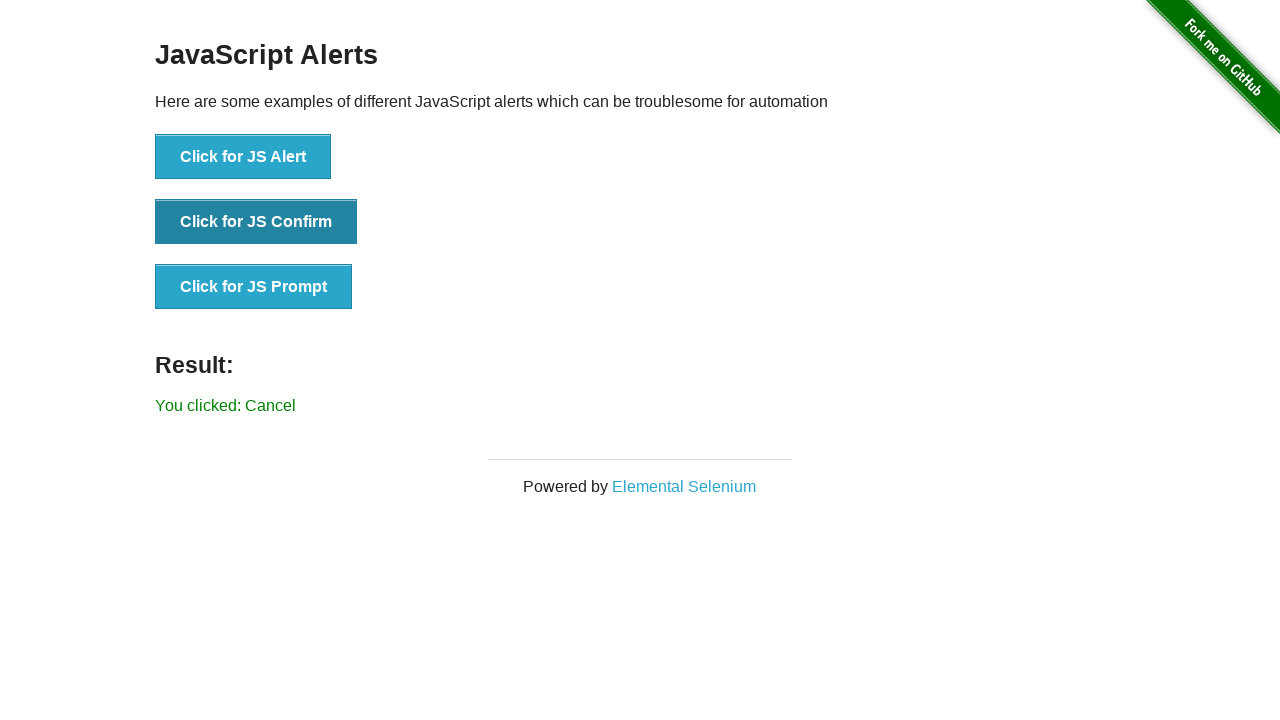